Navigates to Bewakoof clothing website and verifies the page loads

Starting URL: https://www.bewakoof.com/

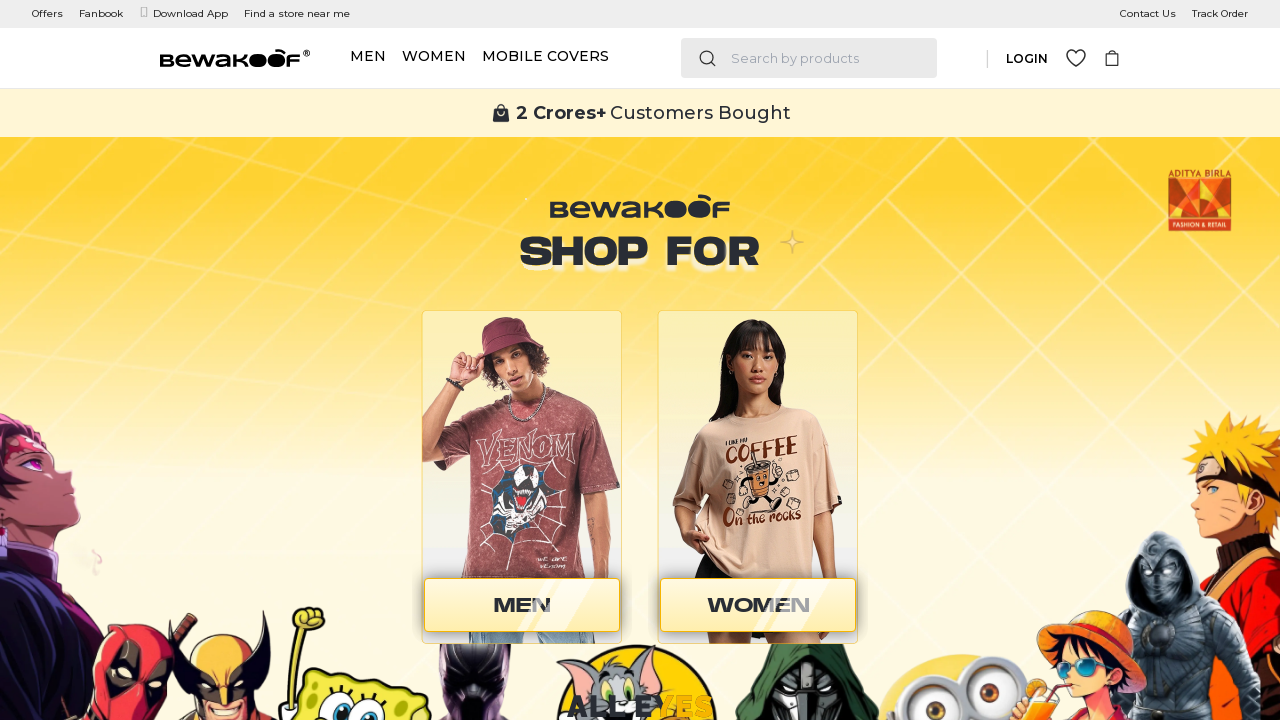

Navigated to Bewakoof clothing website
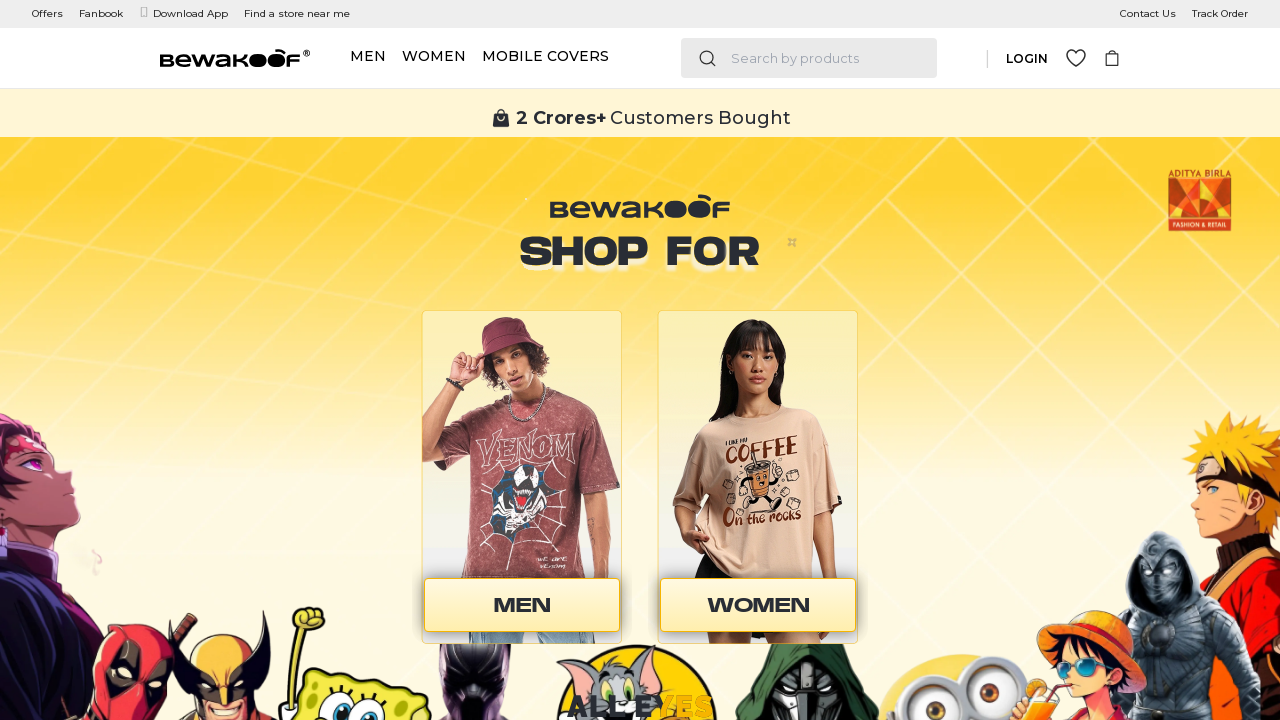

Page fully loaded and network idle
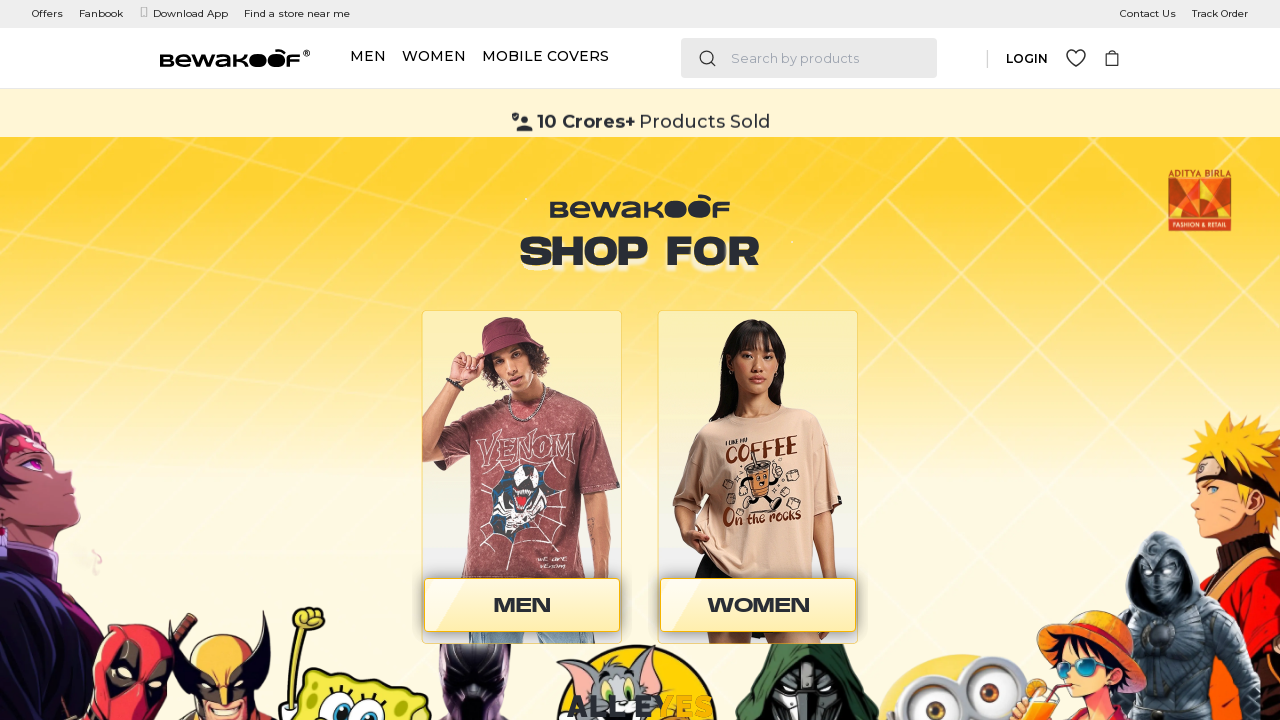

Verified page URL is correct
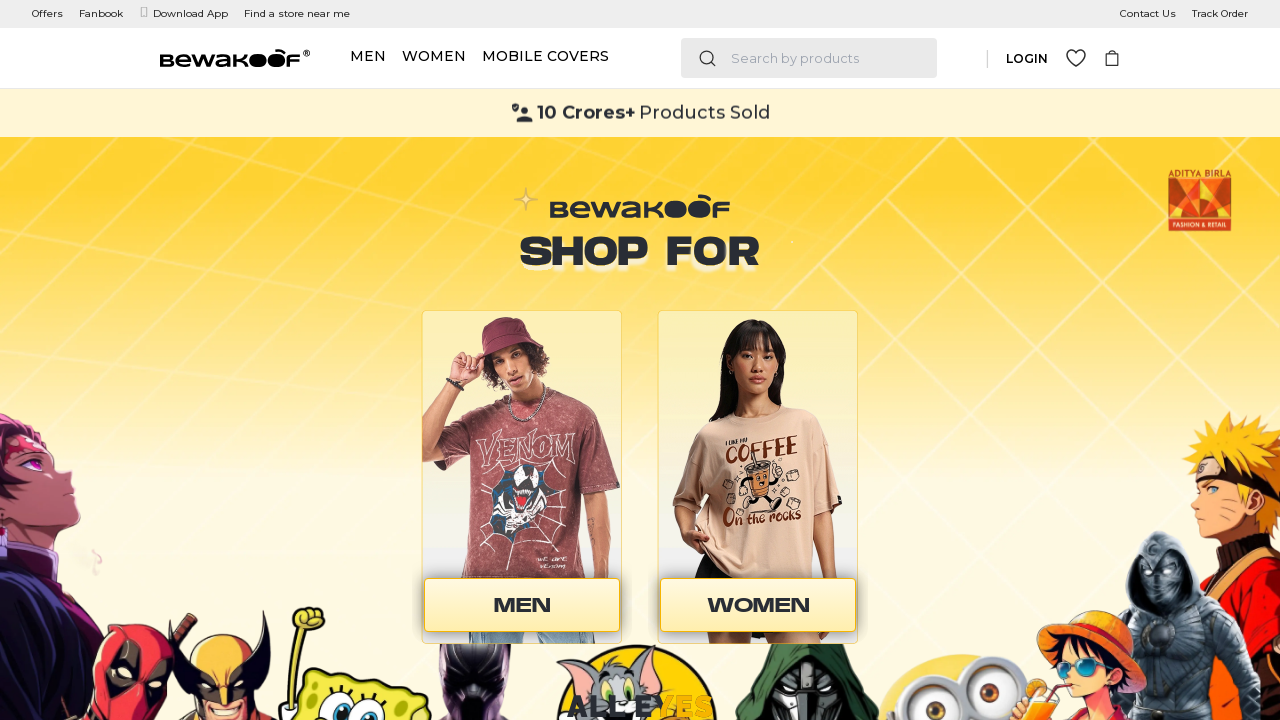

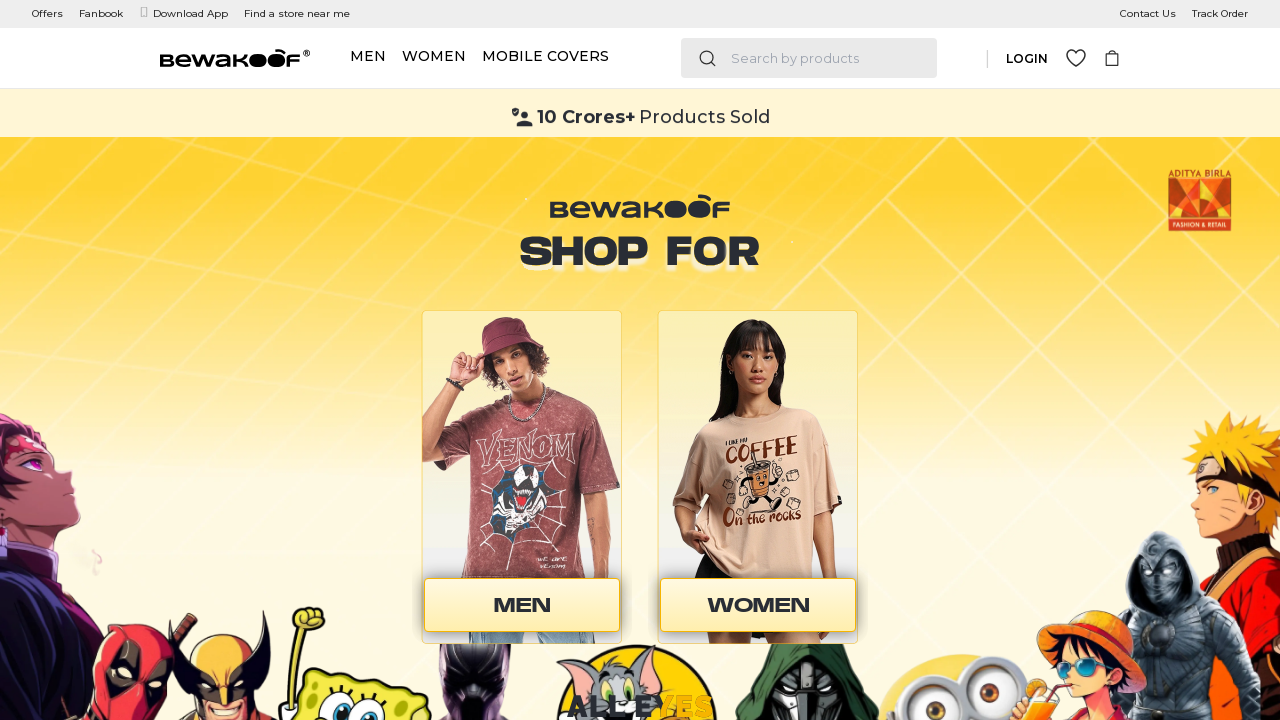